Tests the Automation Exercise website by verifying the number of links on the homepage, navigating to the Products page, and checking if the special offer image is displayed

Starting URL: https://www.automationexercise.com/

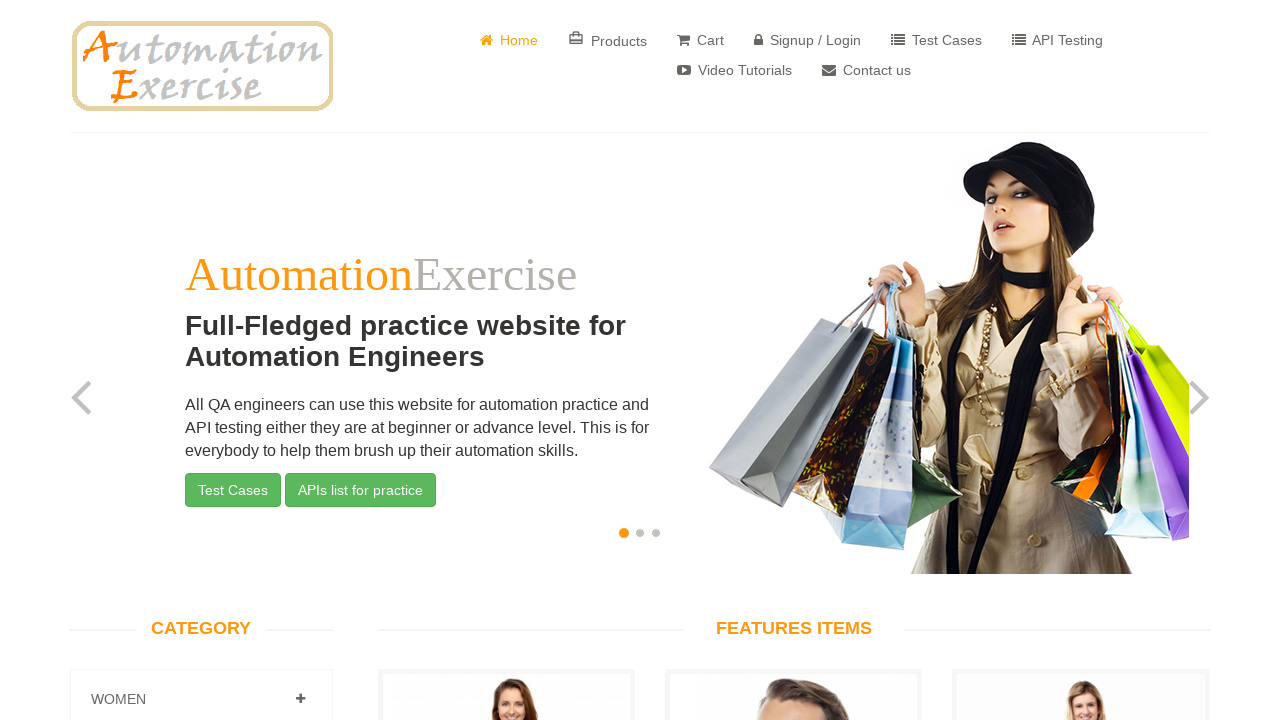

Retrieved all links from the homepage
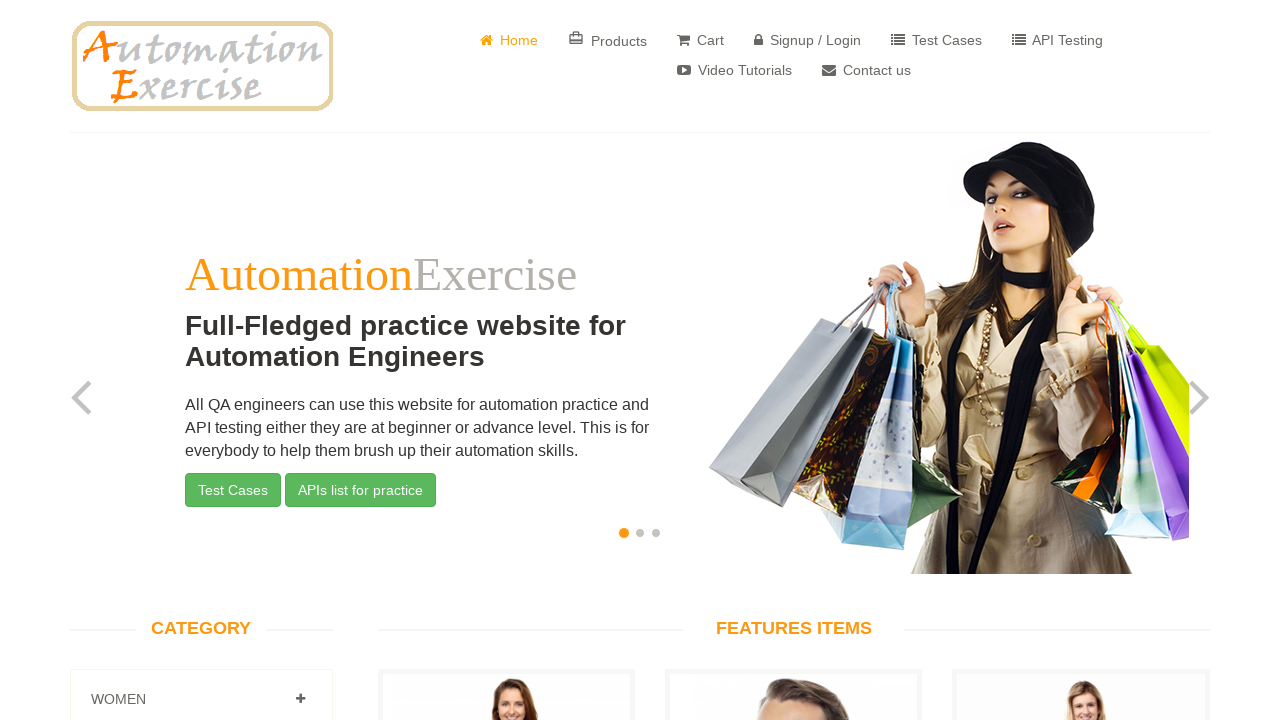

Verified link count: 147 links found (expected 147)
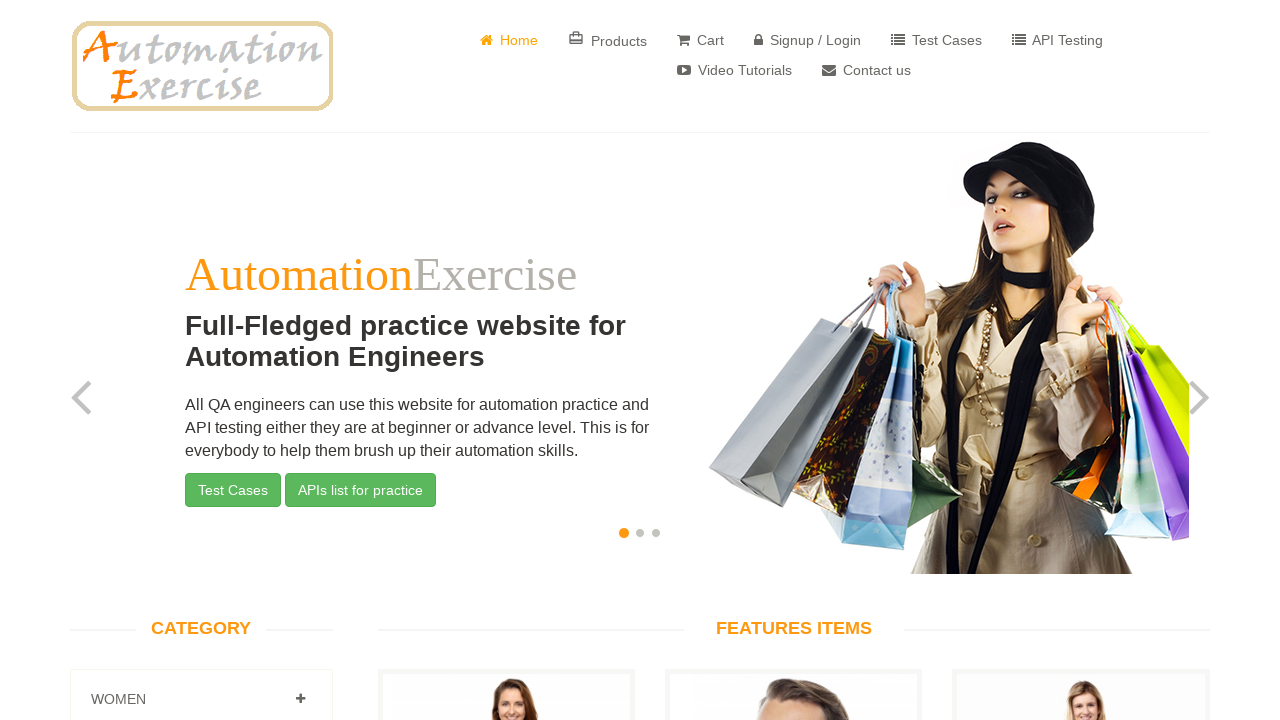

Clicked on Products link at (608, 40) on a:has-text('Products')
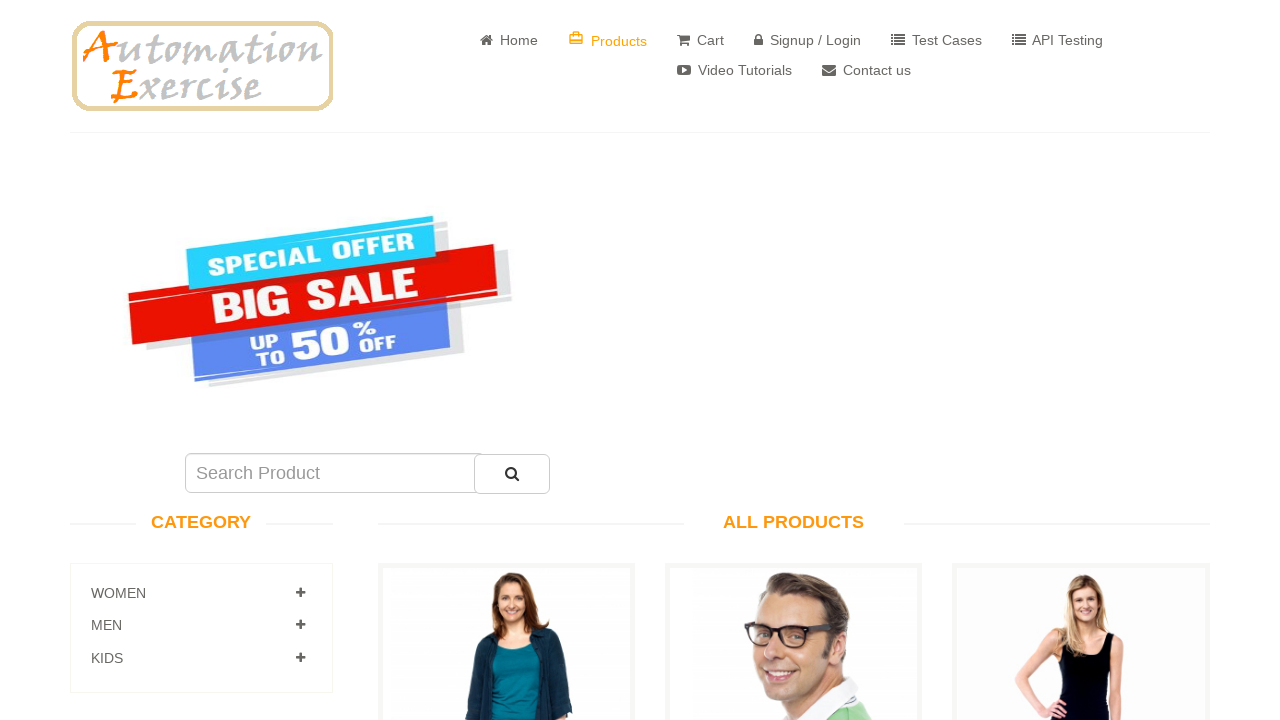

Located special offer image element
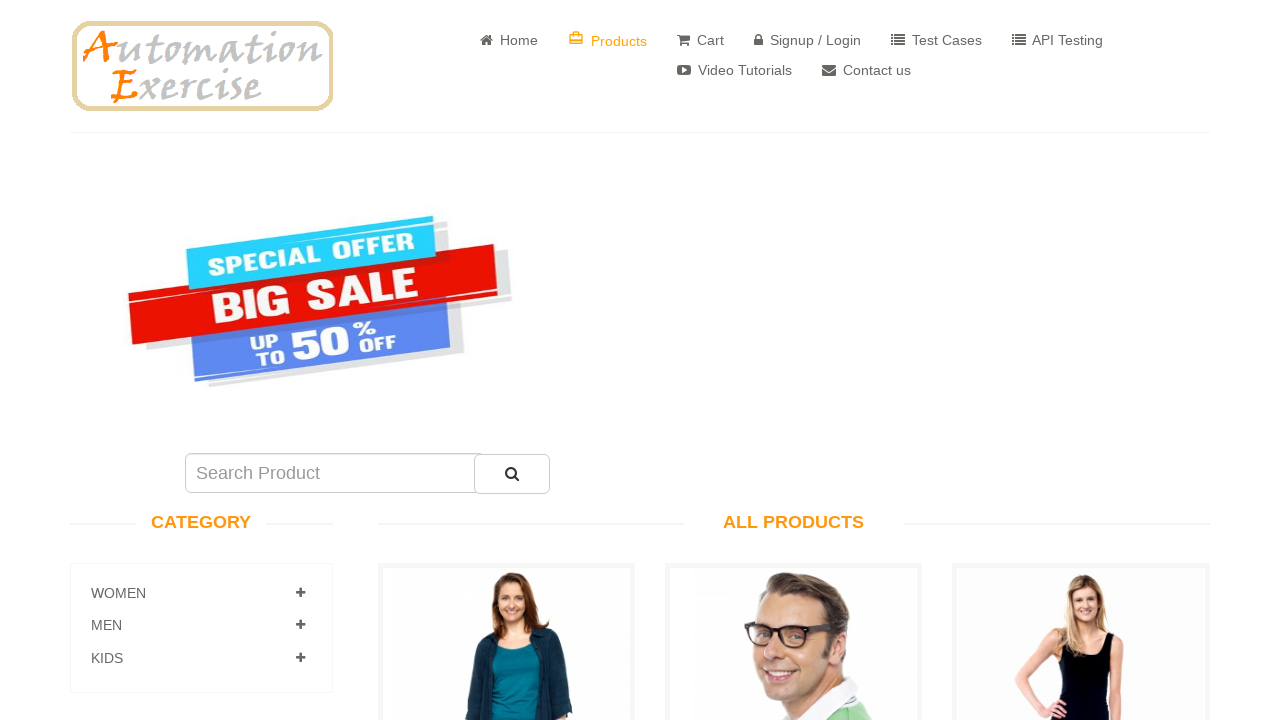

Verified special offer image visibility: visible
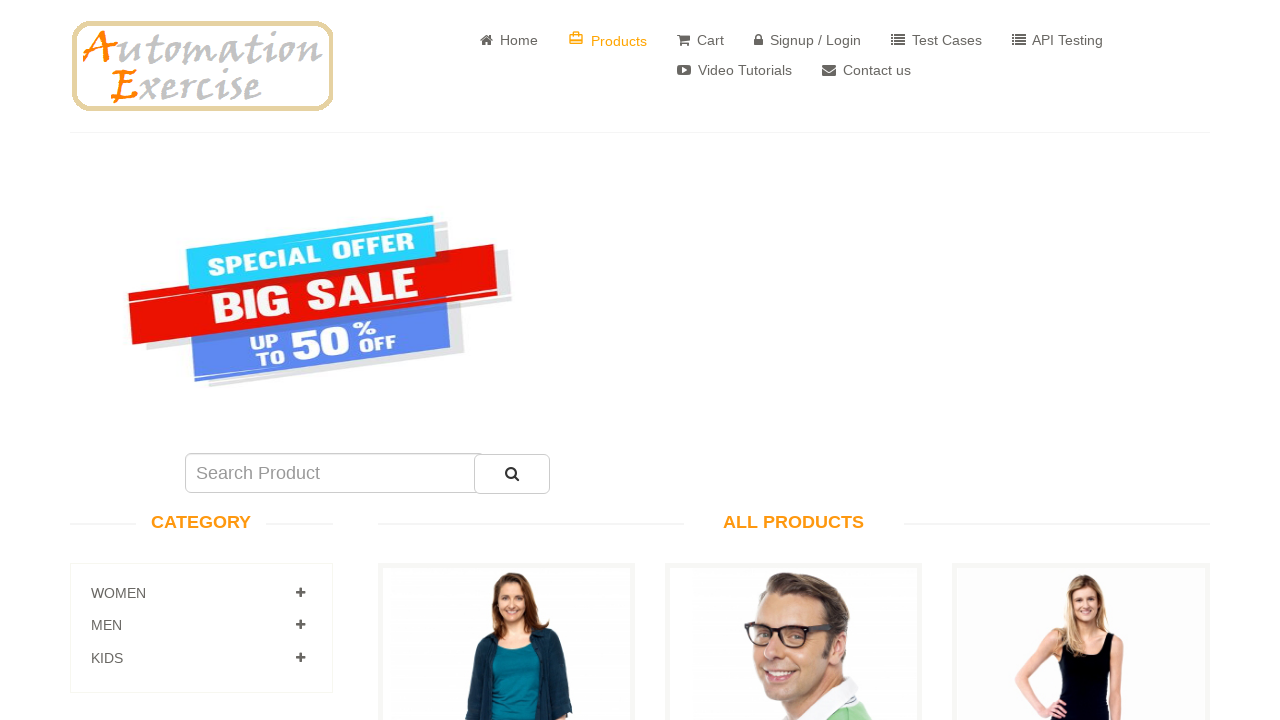

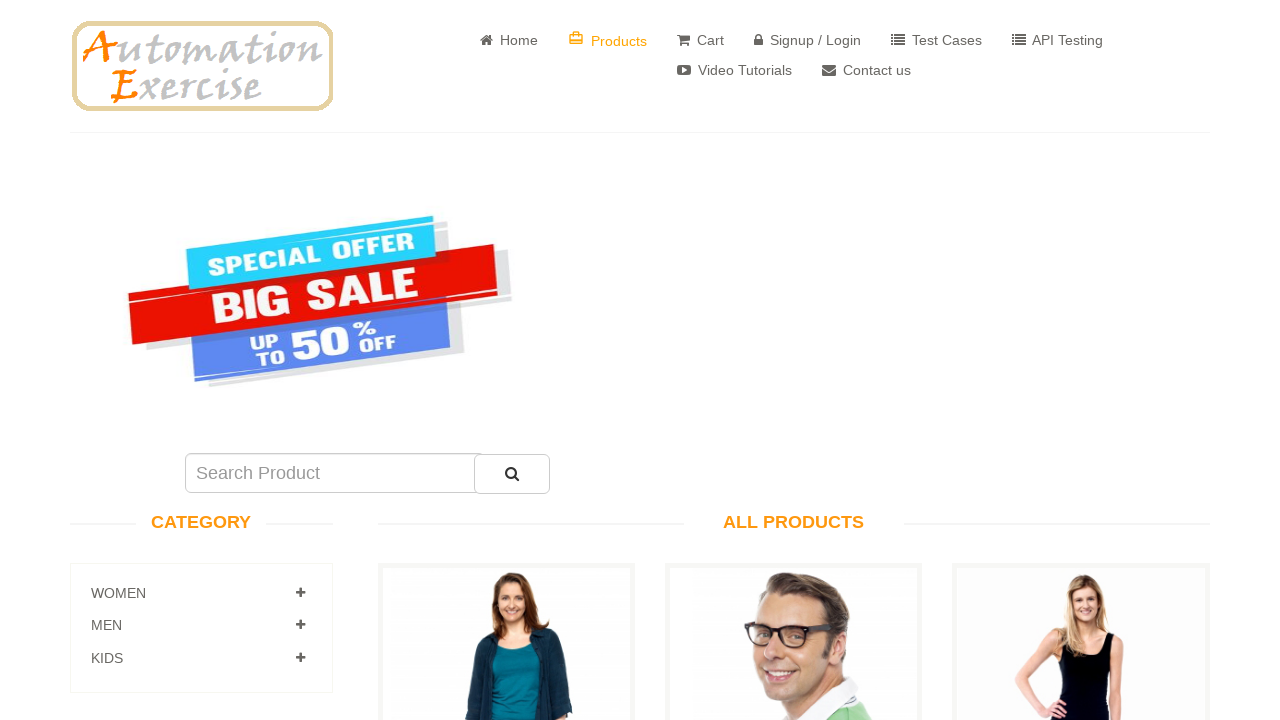